Opens the Chinese railway ticket booking website (12306) and maximizes the browser window to verify the page loads successfully.

Starting URL: https://kyfw.12306.cn/otn

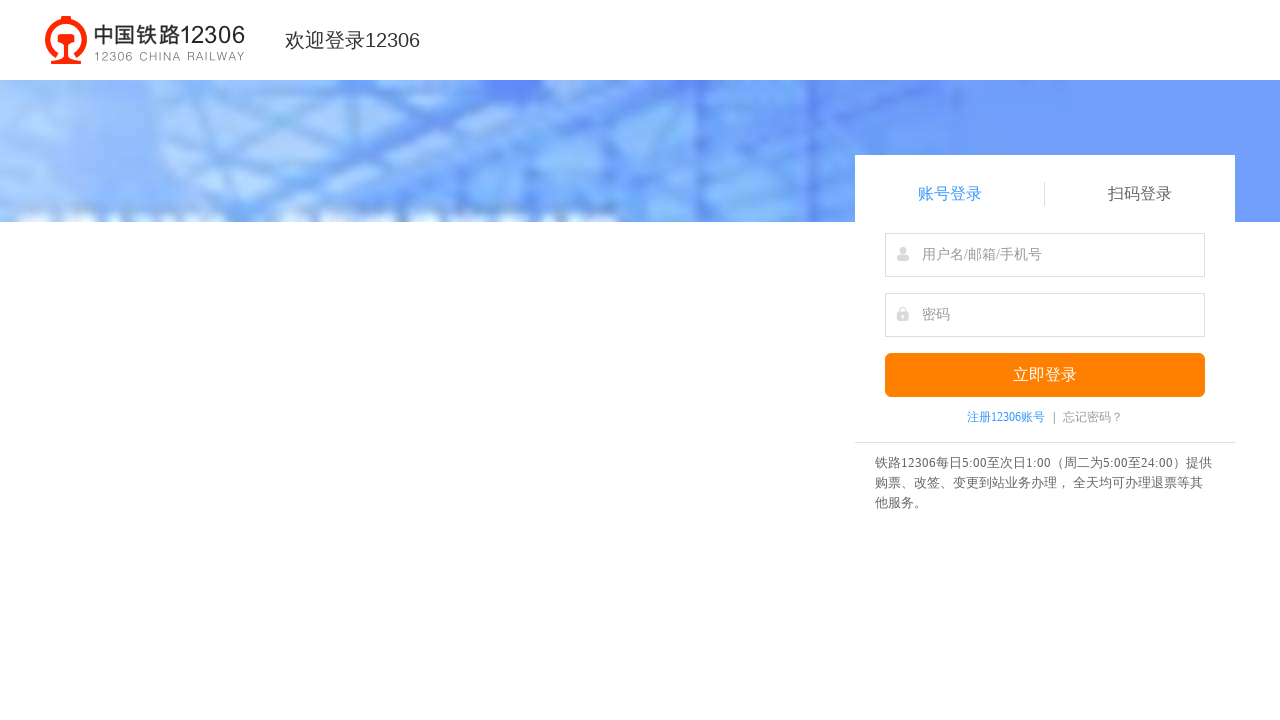

Page DOM content loaded for Chinese railway ticket booking website (12306)
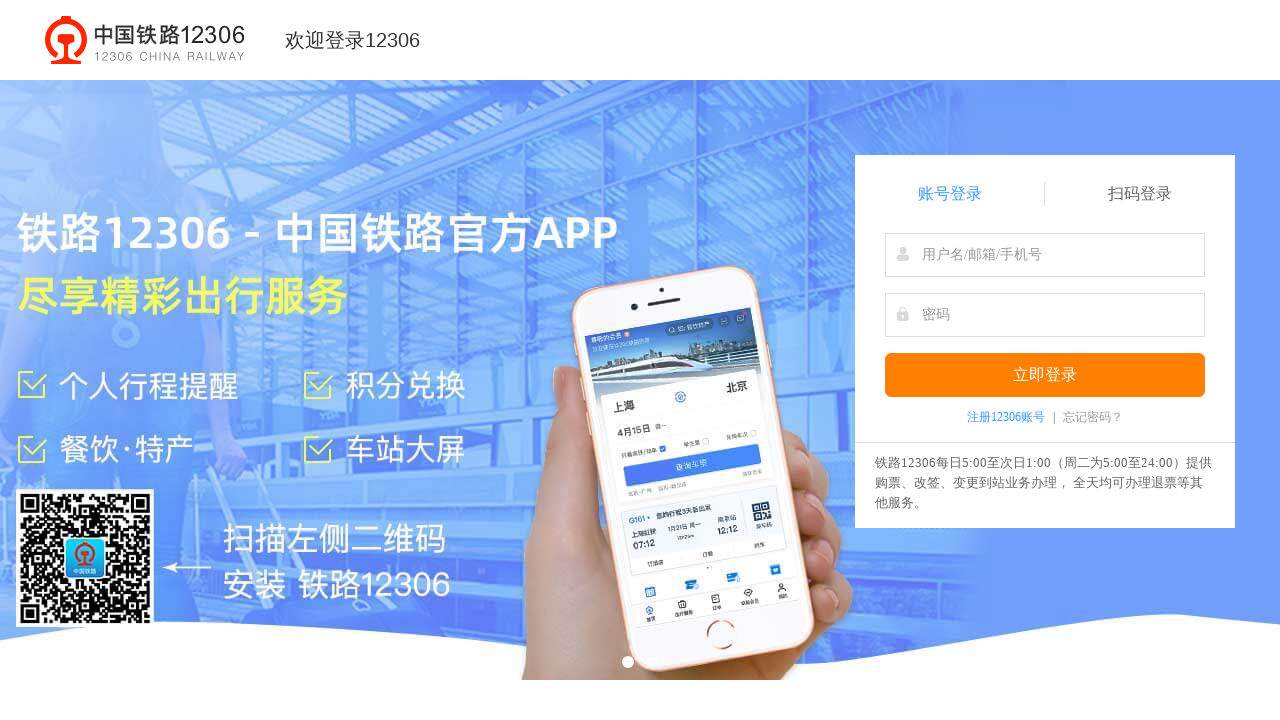

Page body element found, verifying successful page load
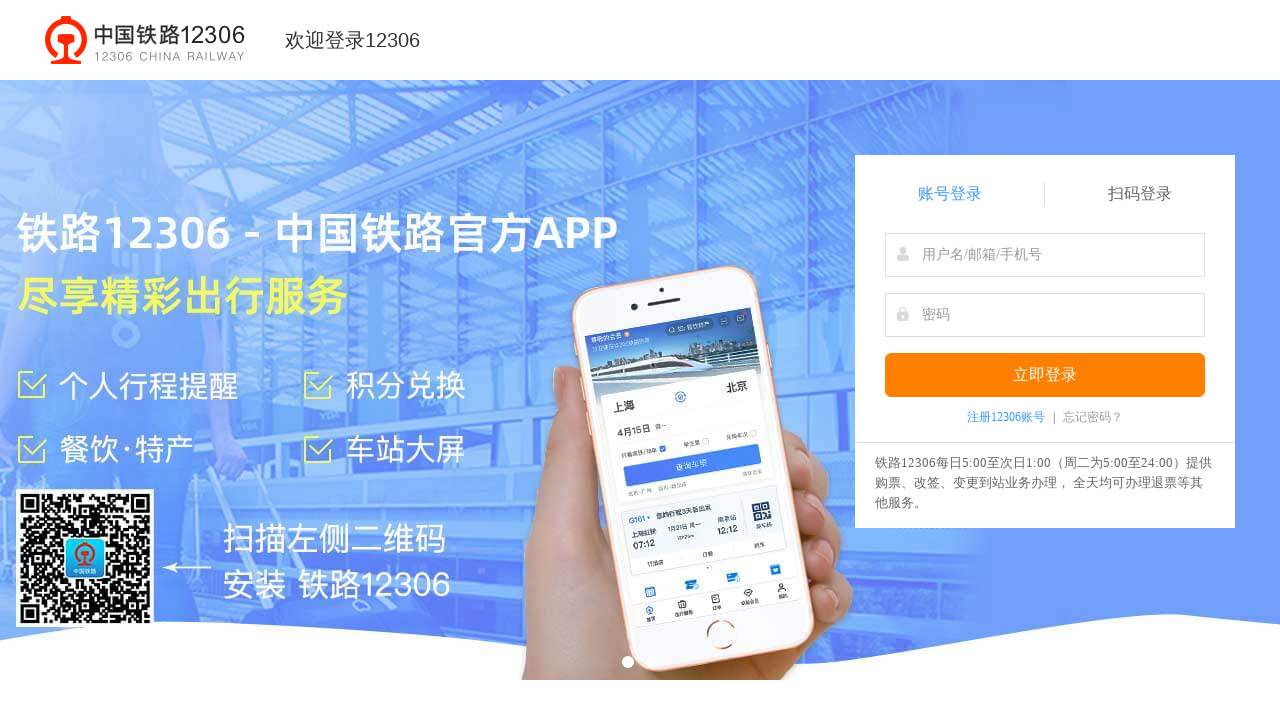

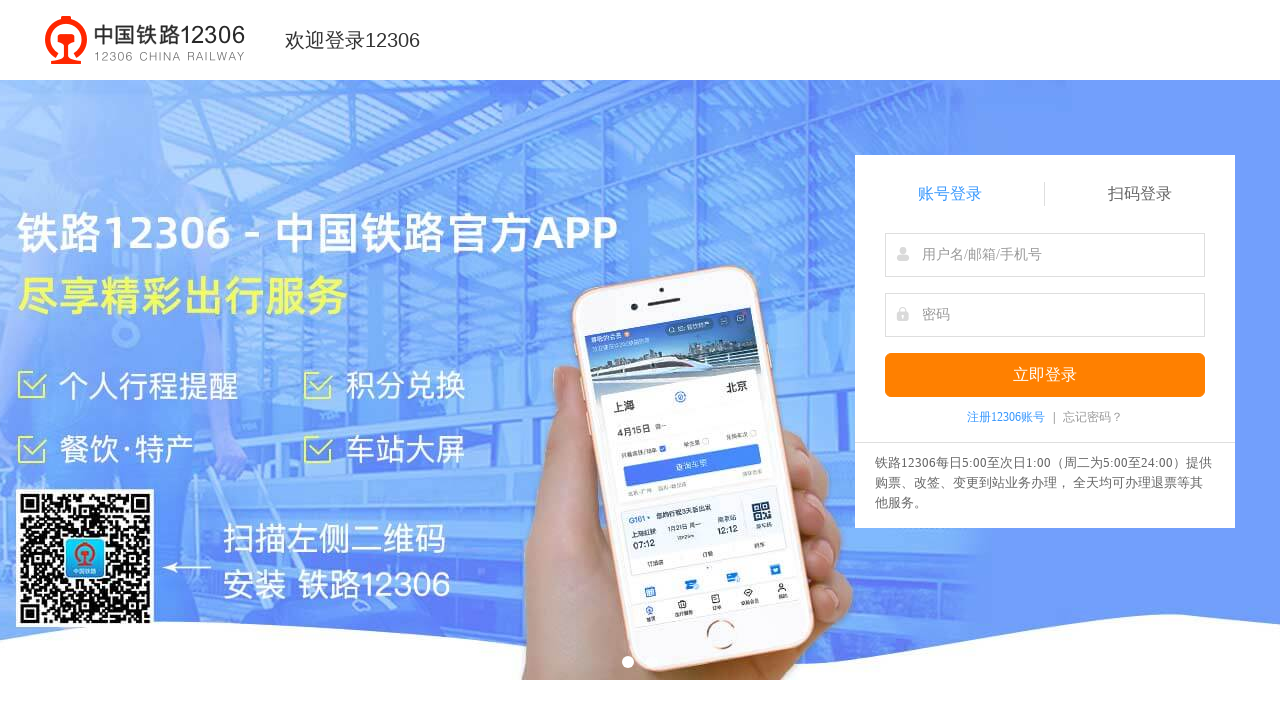